Tests the show/hide textbox functionality on the practice page by clicking hide button, then show button, and entering text into the displayed textbox

Starting URL: https://rahulshettyacademy.com/AutomationPractice/

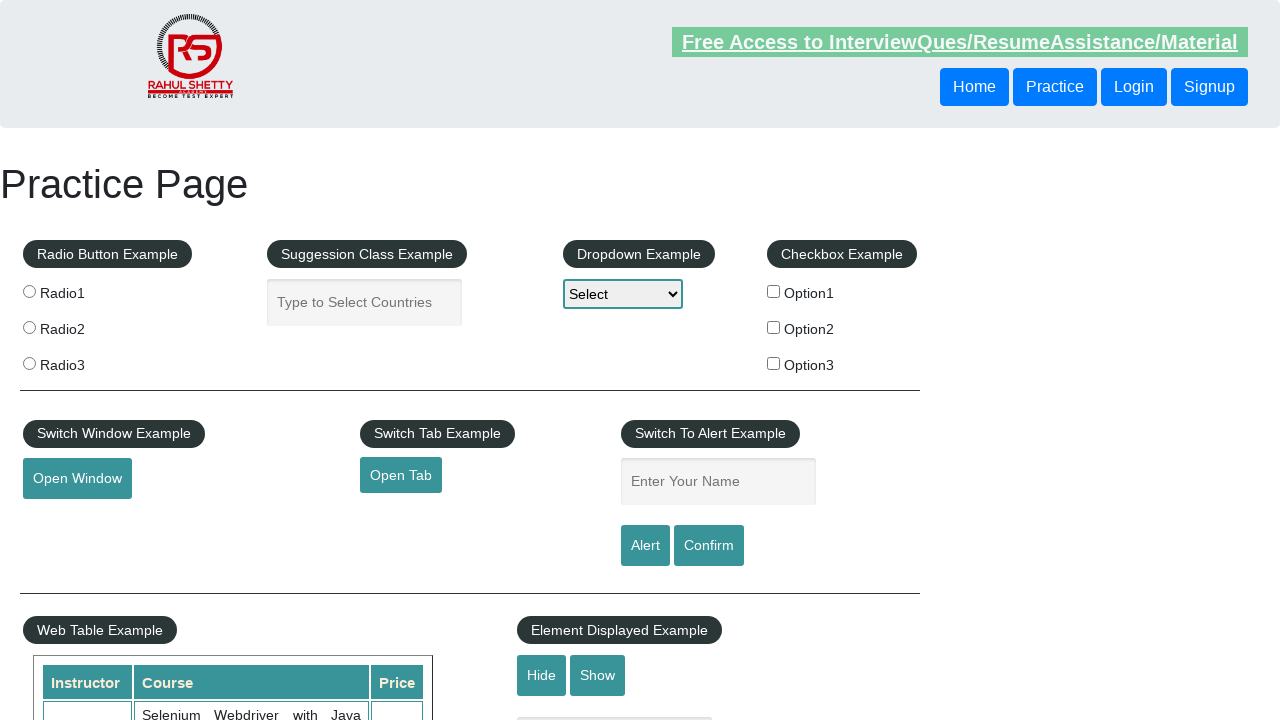

Scrolled down the page by 500 pixels
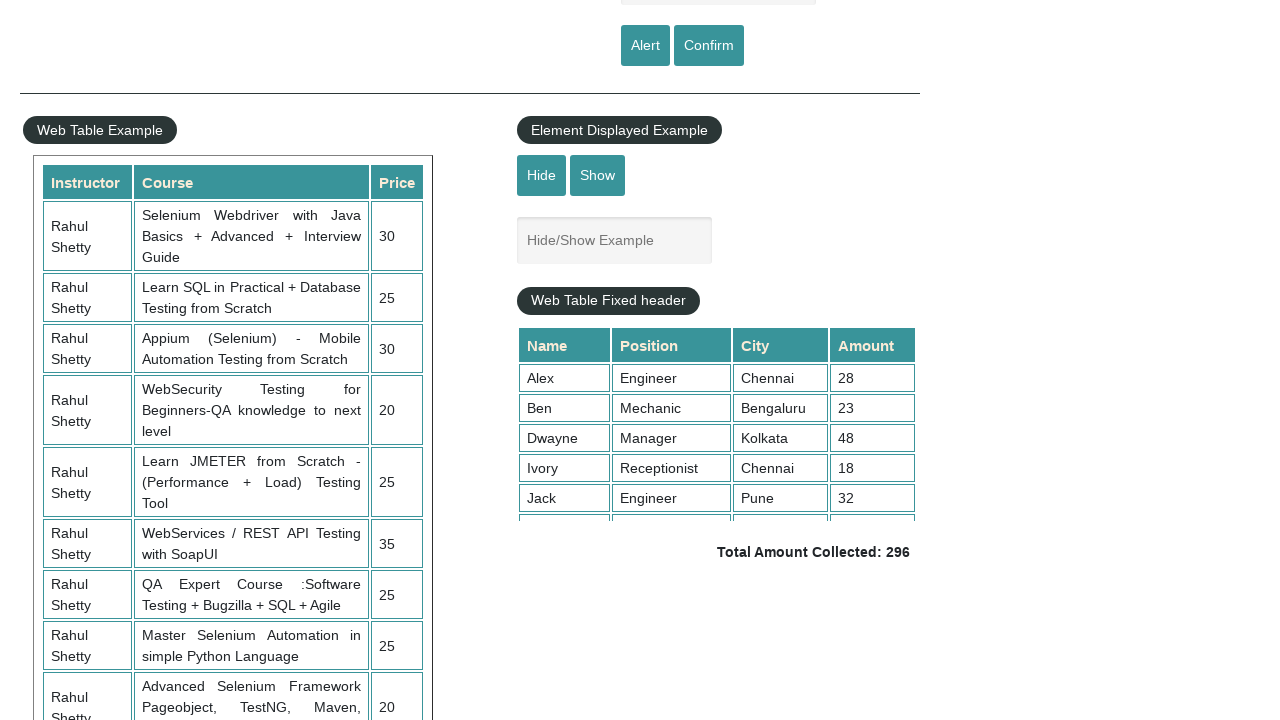

Clicked the hide textbox button at (542, 175) on input#hide-textbox
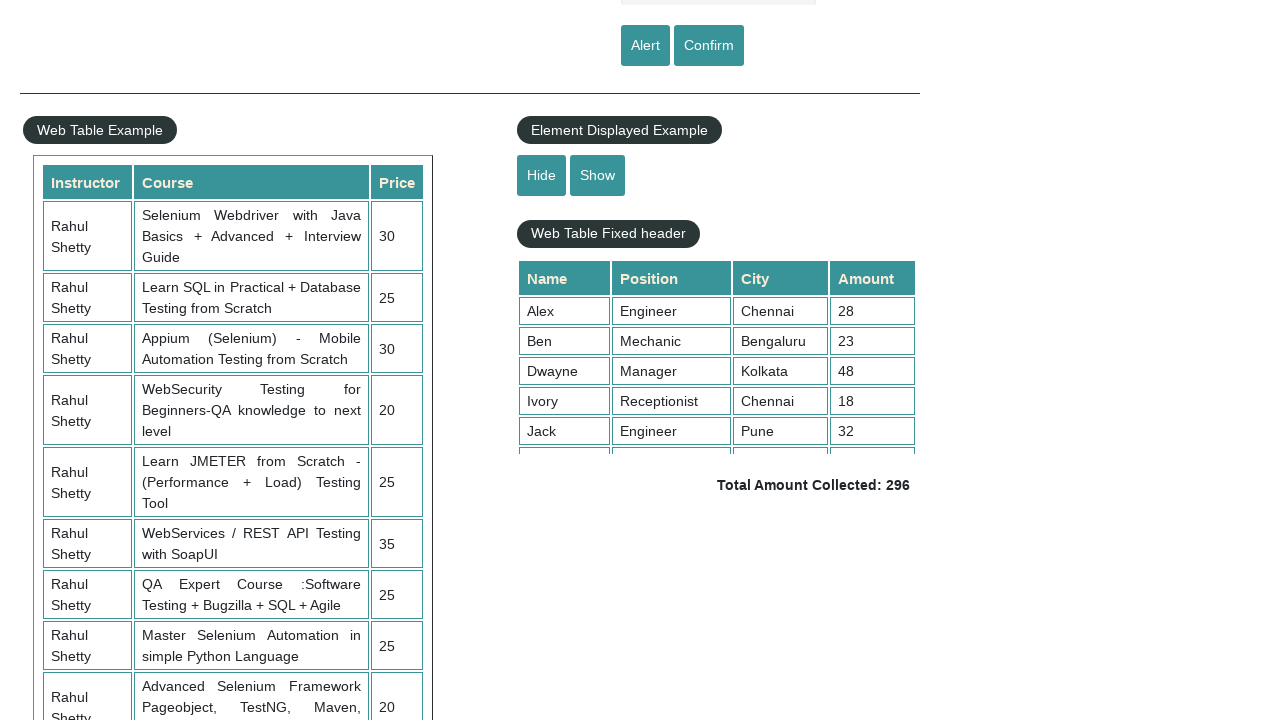

Waited 1 second for hide action to complete
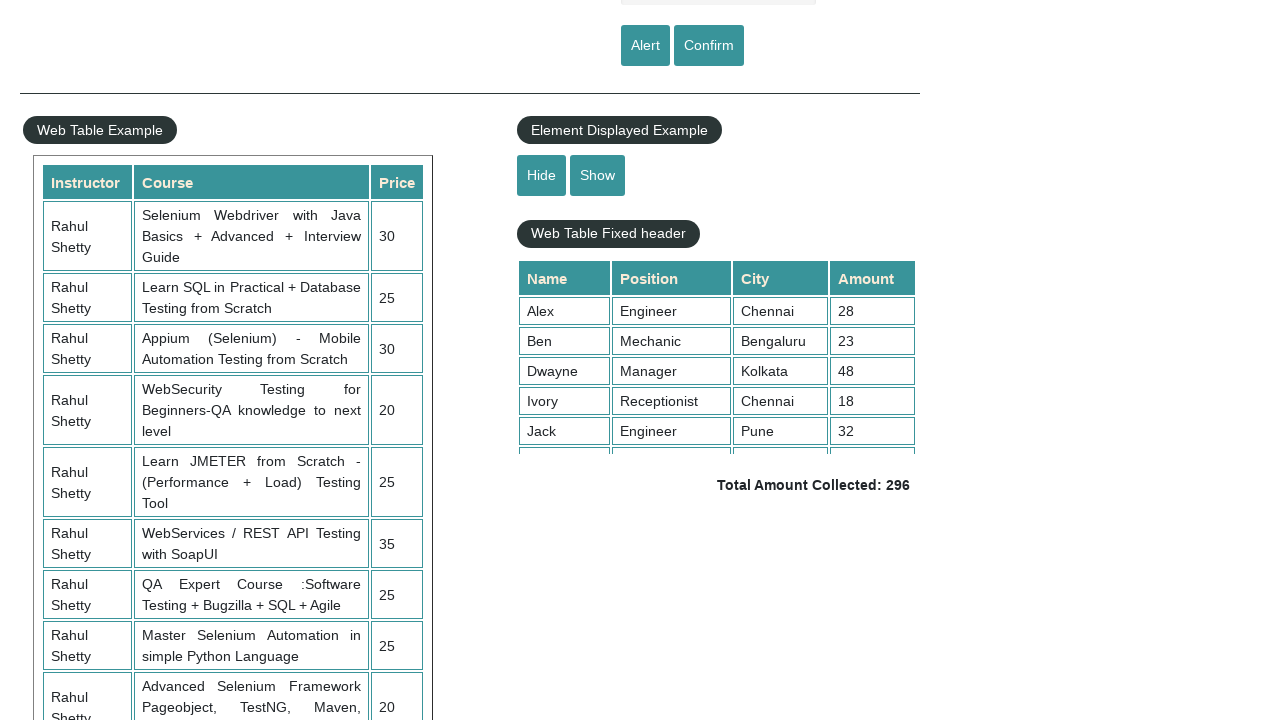

Clicked the show textbox button at (598, 175) on input#show-textbox
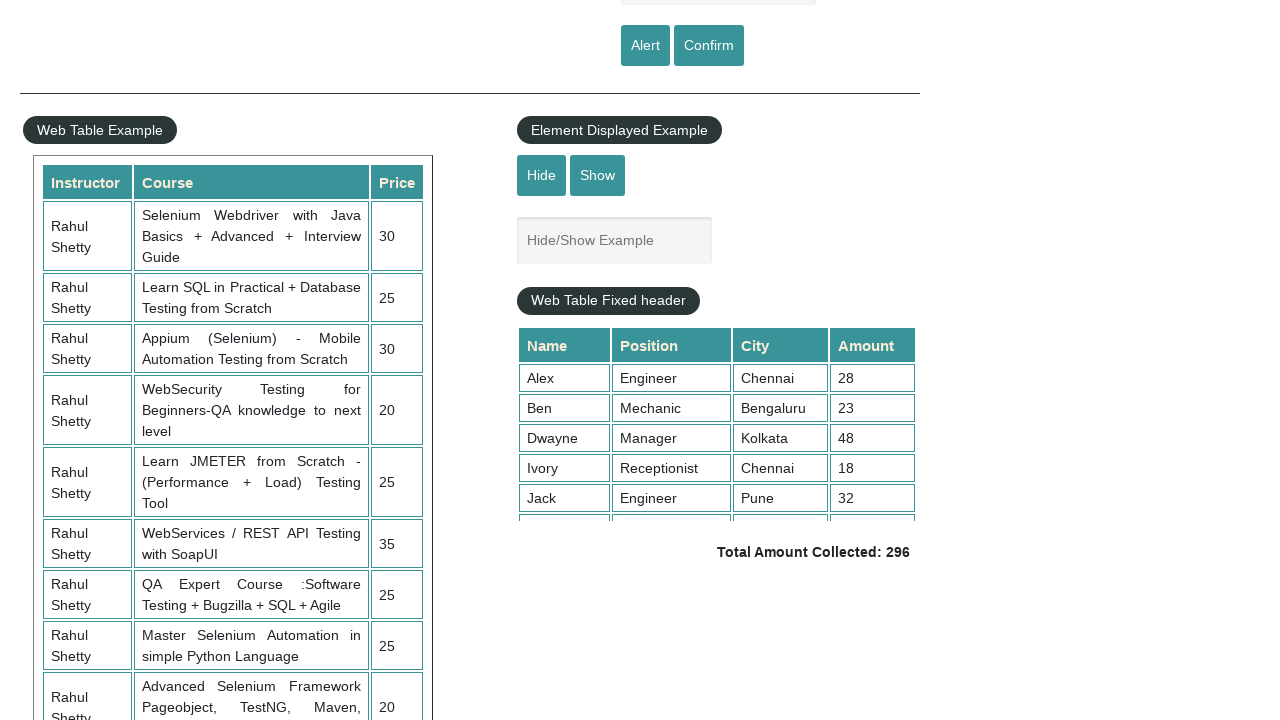

Textbox became visible
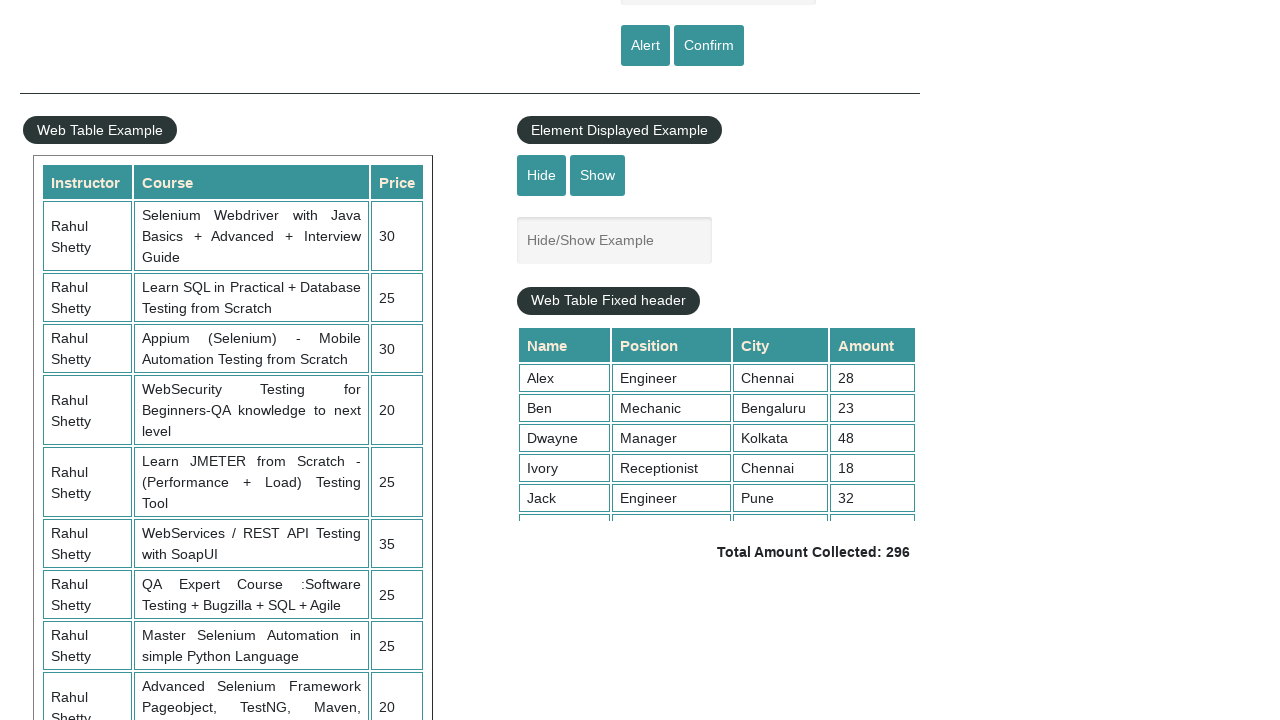

Entered 'gowri' into the displayed textbox on input#displayed-text
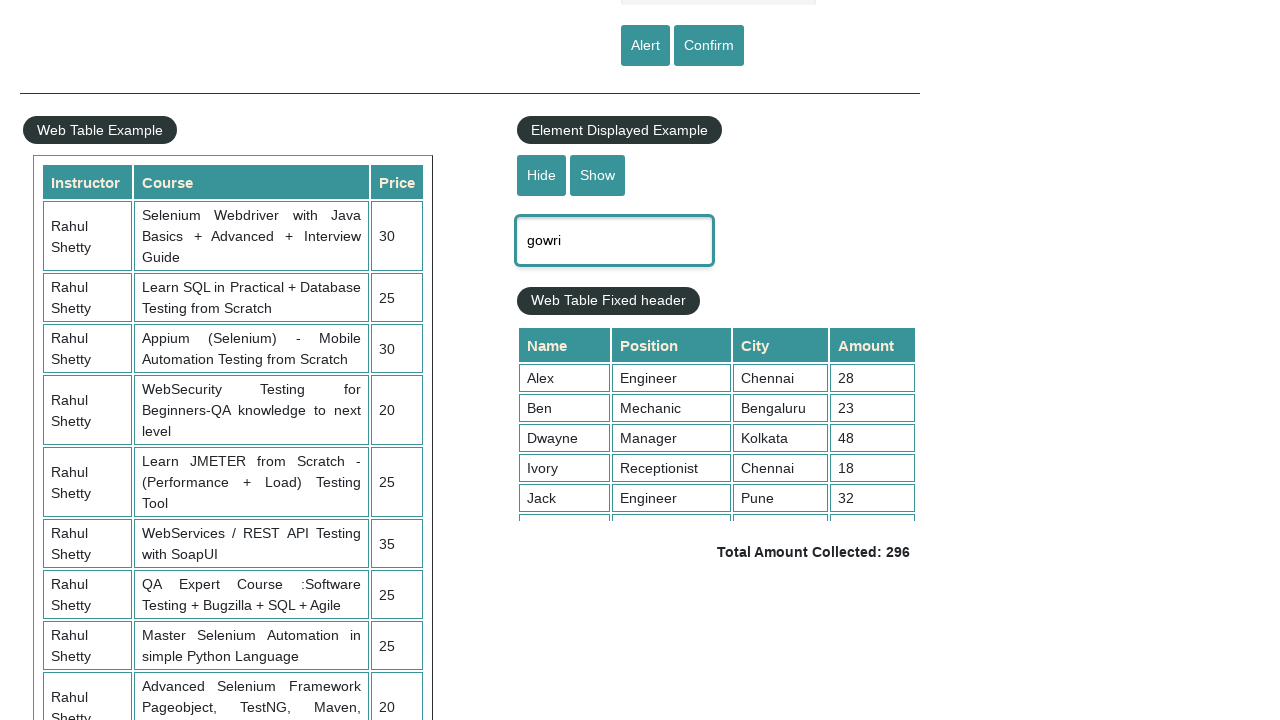

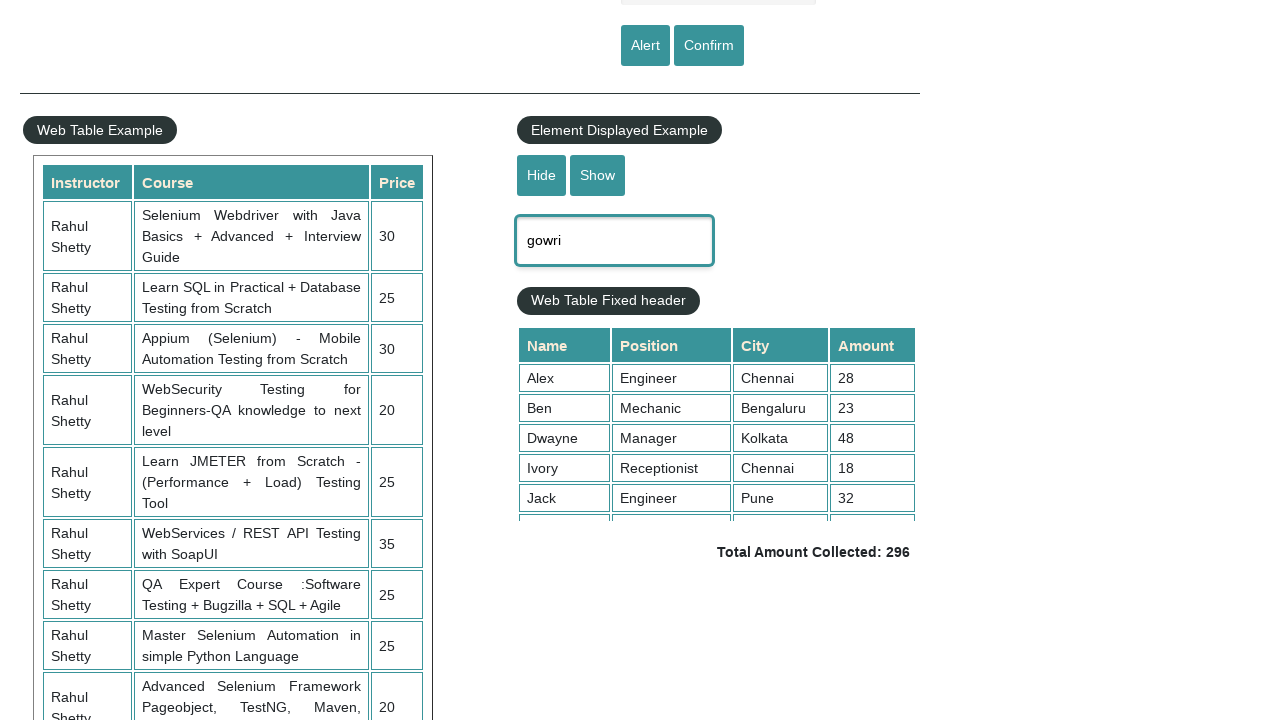